Navigates through an Angular demo e-commerce site by clicking menu items, selecting a product category, and adding an item to cart

Starting URL: https://rahulshettyacademy.com/angularAppdemo/

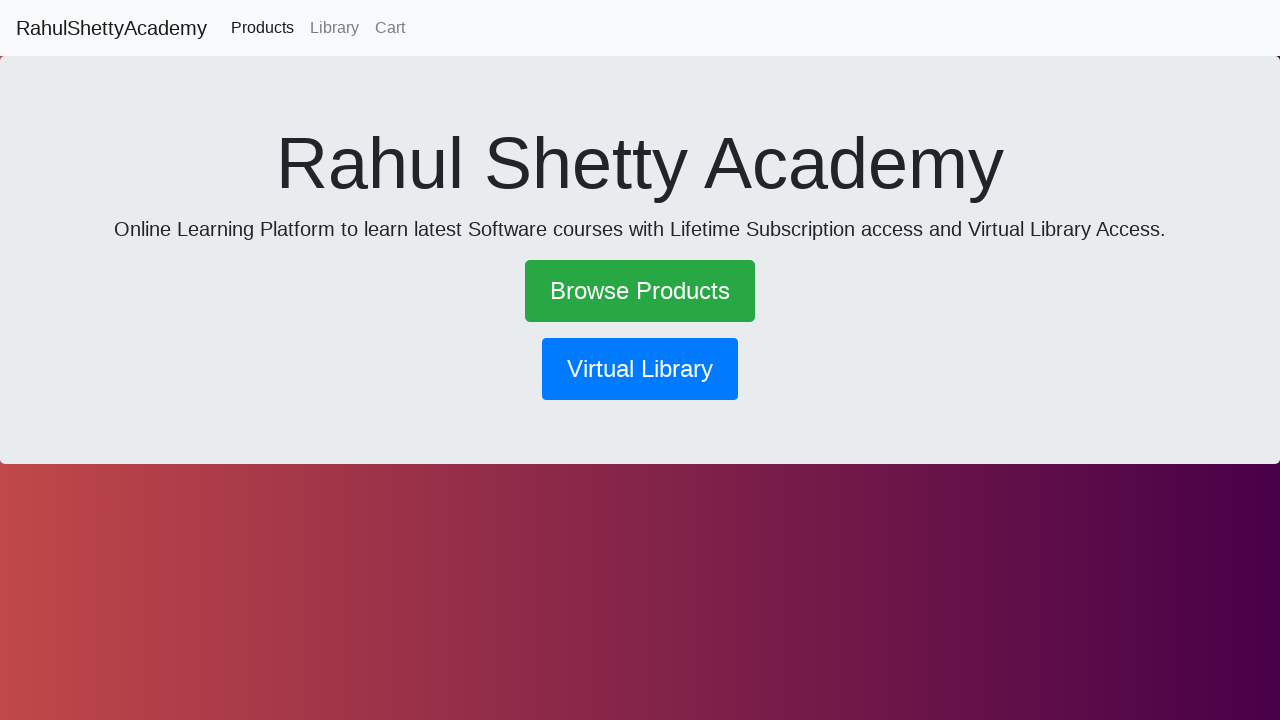

Clicked menu button at (640, 291) on a[role*='button']
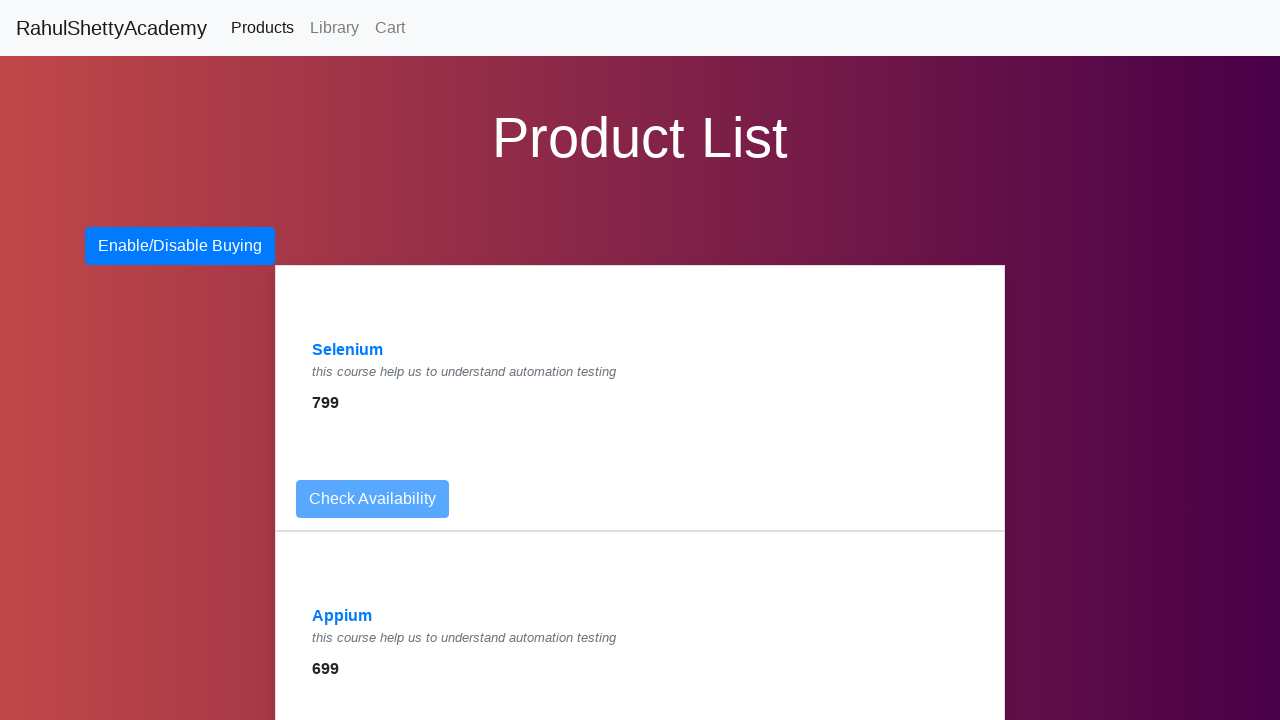

Clicked Selenium link in navigation at (348, 350) on text=Selenium
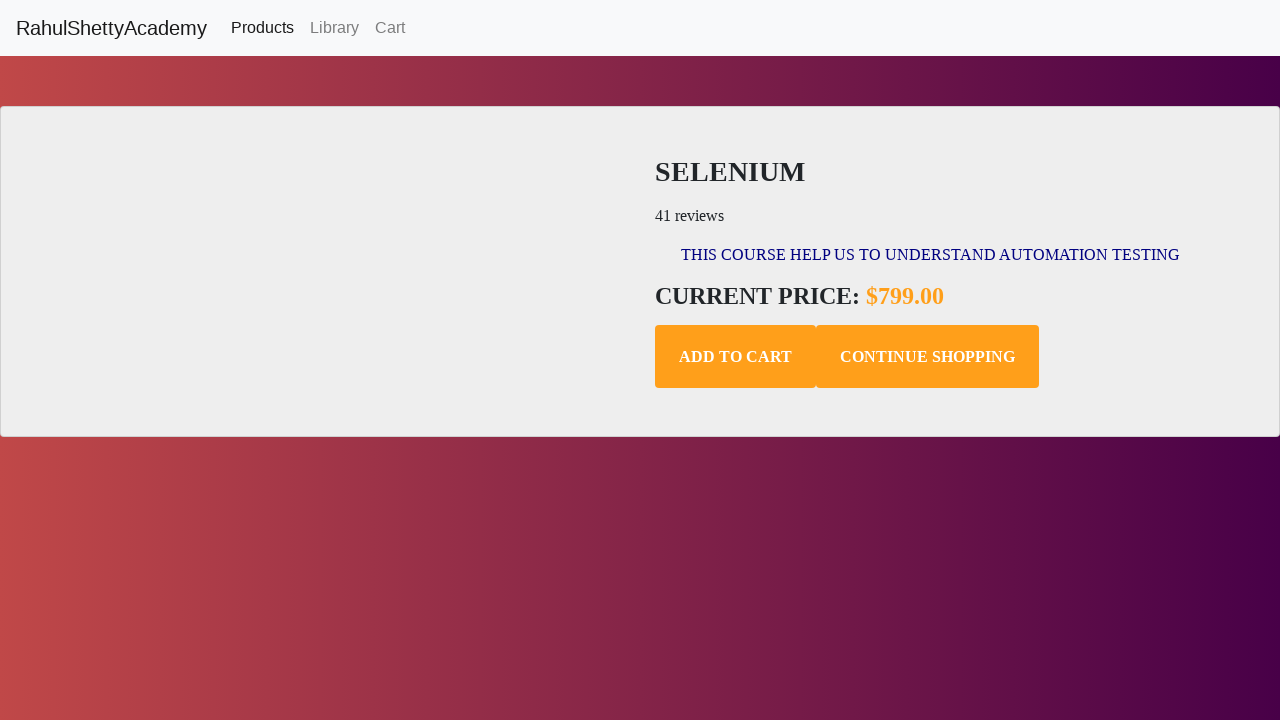

Clicked add to cart button at (736, 357) on .add-to-cart
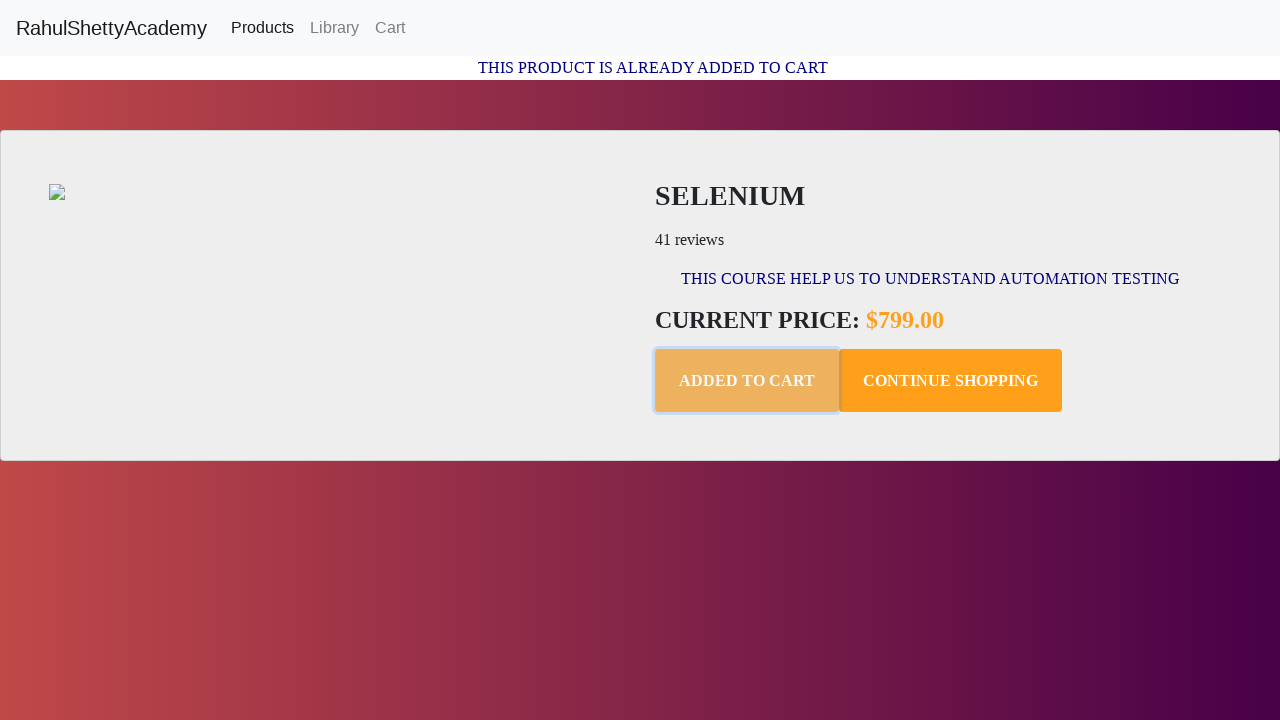

Cart message appeared
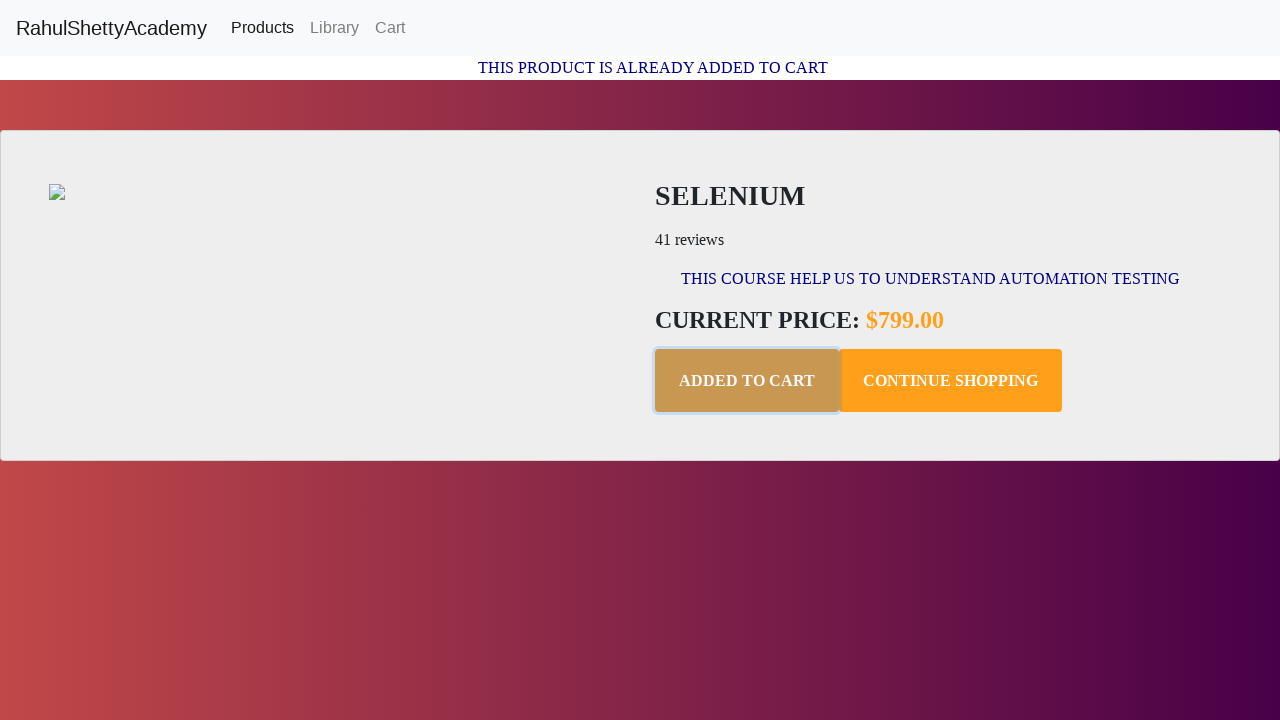

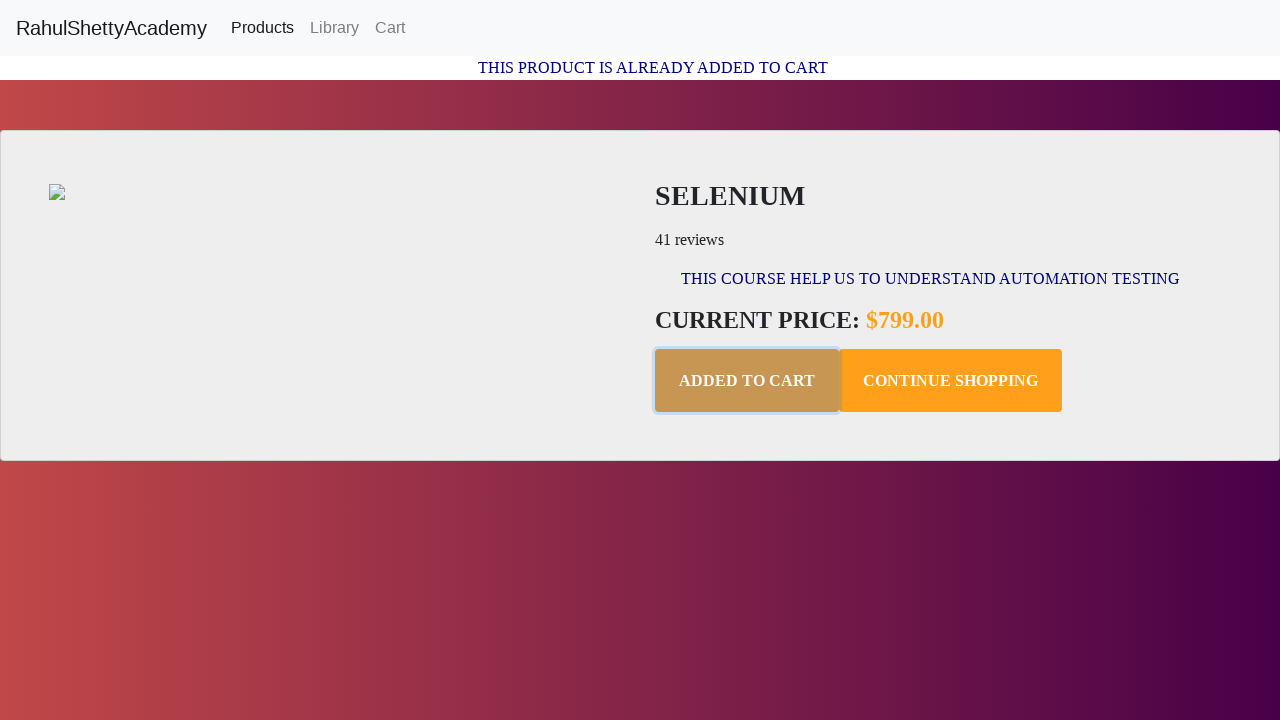